Tests the prompt box alert functionality by clicking the prompt button on the DemoQA alerts page

Starting URL: https://demoqa.com/alerts

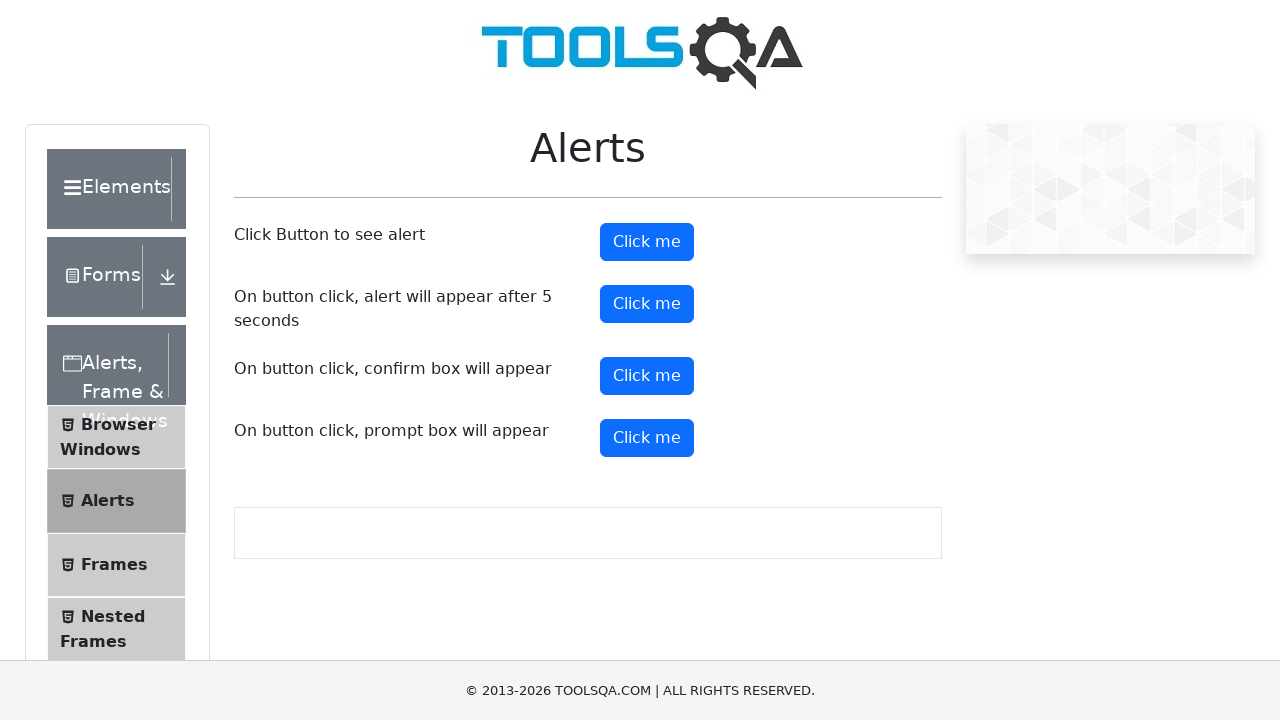

Navigated to DemoQA alerts page
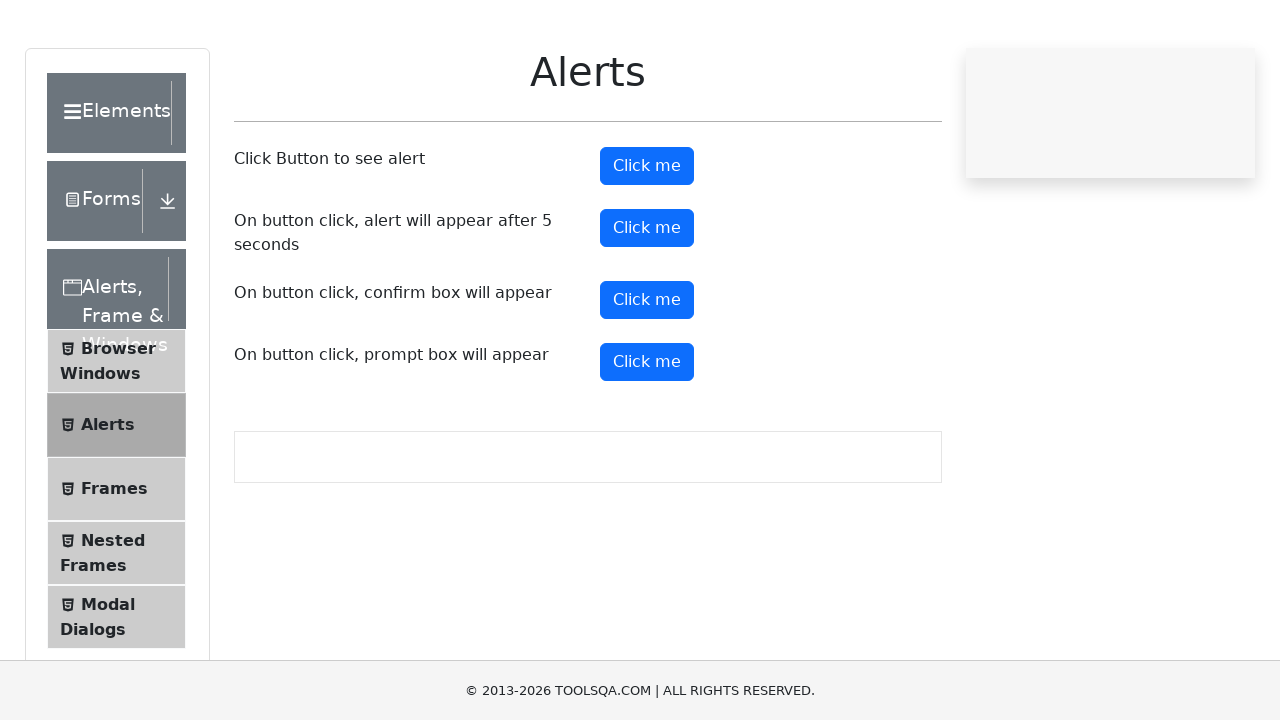

Clicked prompt button to trigger alert dialog at (647, 438) on button#promtButton
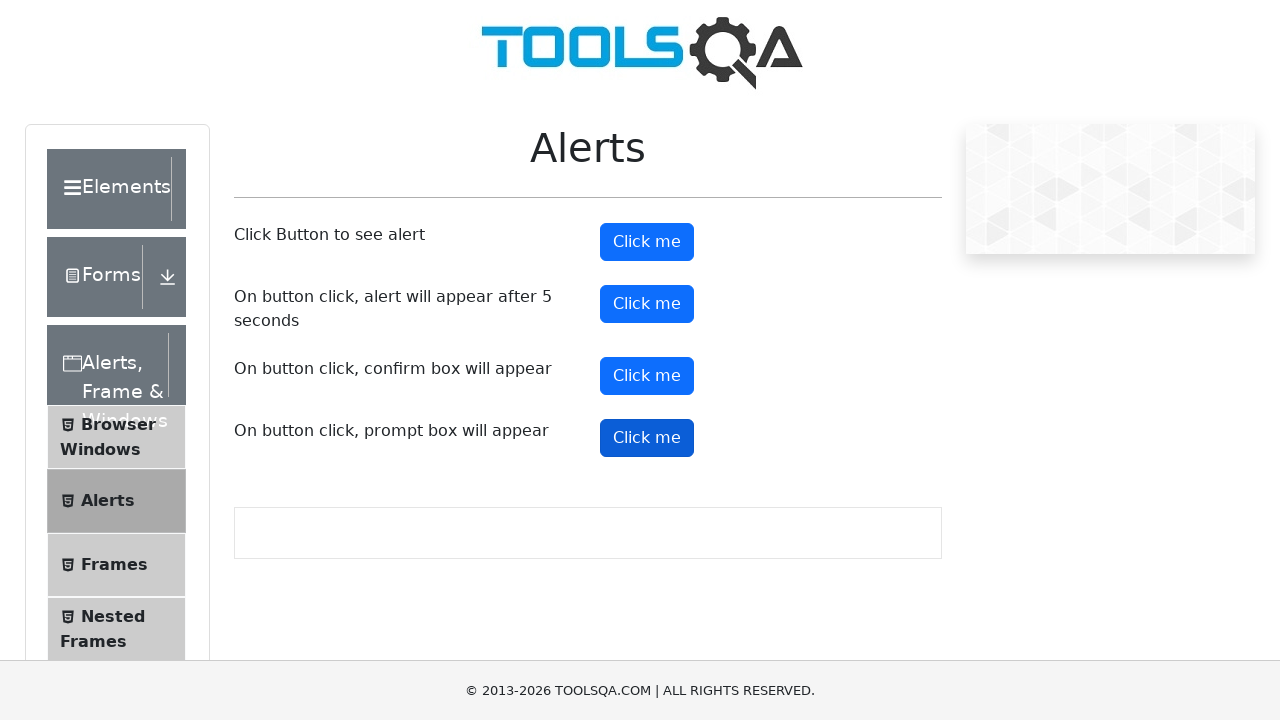

Handled prompt dialog by accepting with input text 'Test input text'
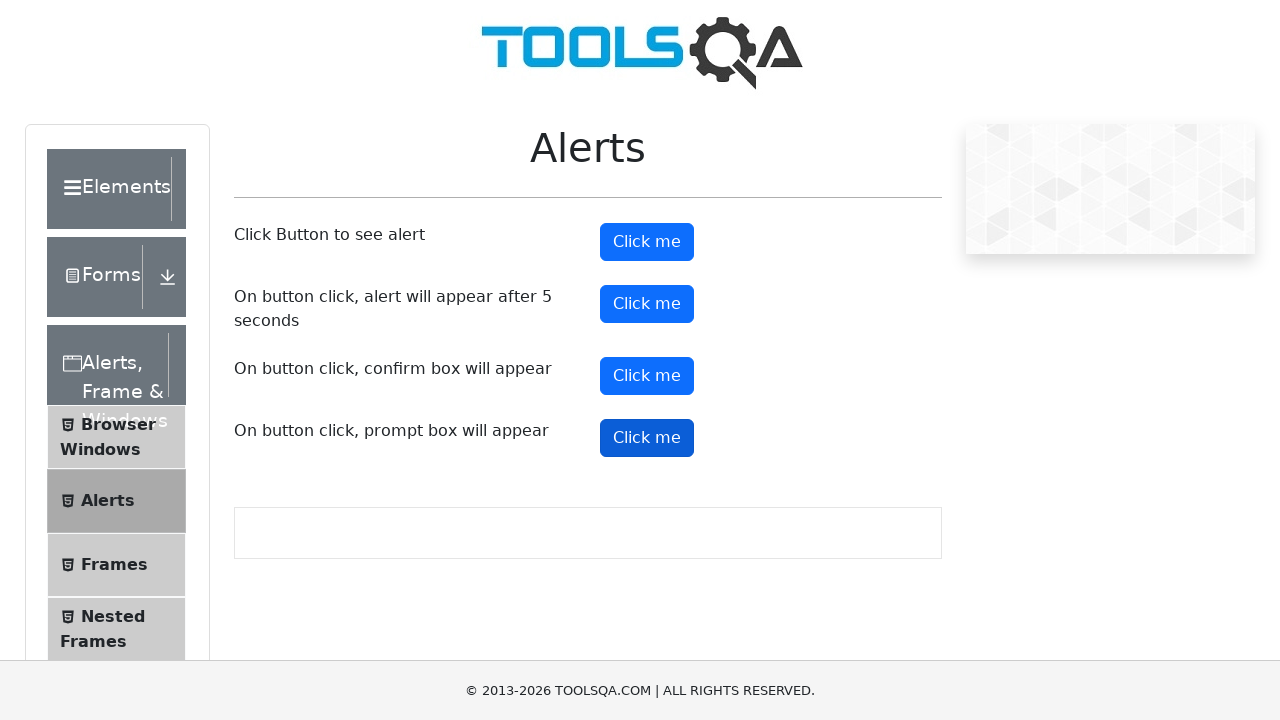

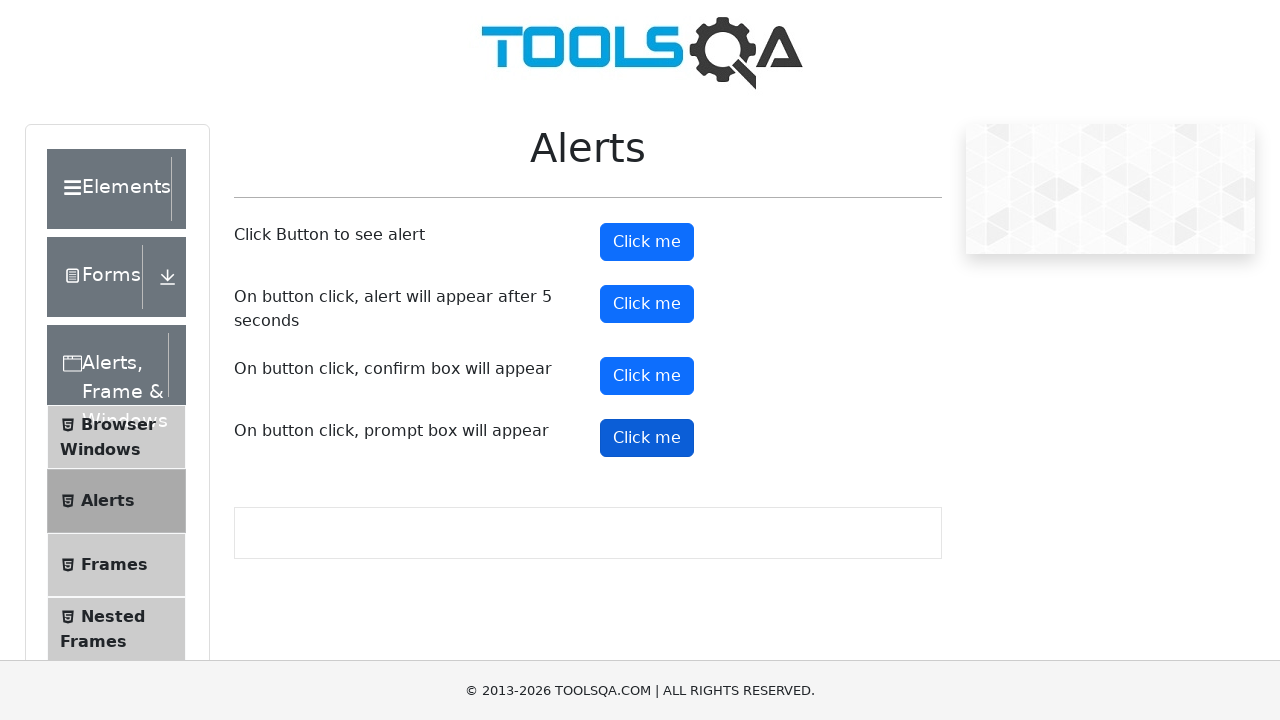